Fills out the DemoQA practice form with personal information including name, email, gender, phone number, date of birth, subjects, hobbies, address, state and city selections.

Starting URL: https://demoqa.com/

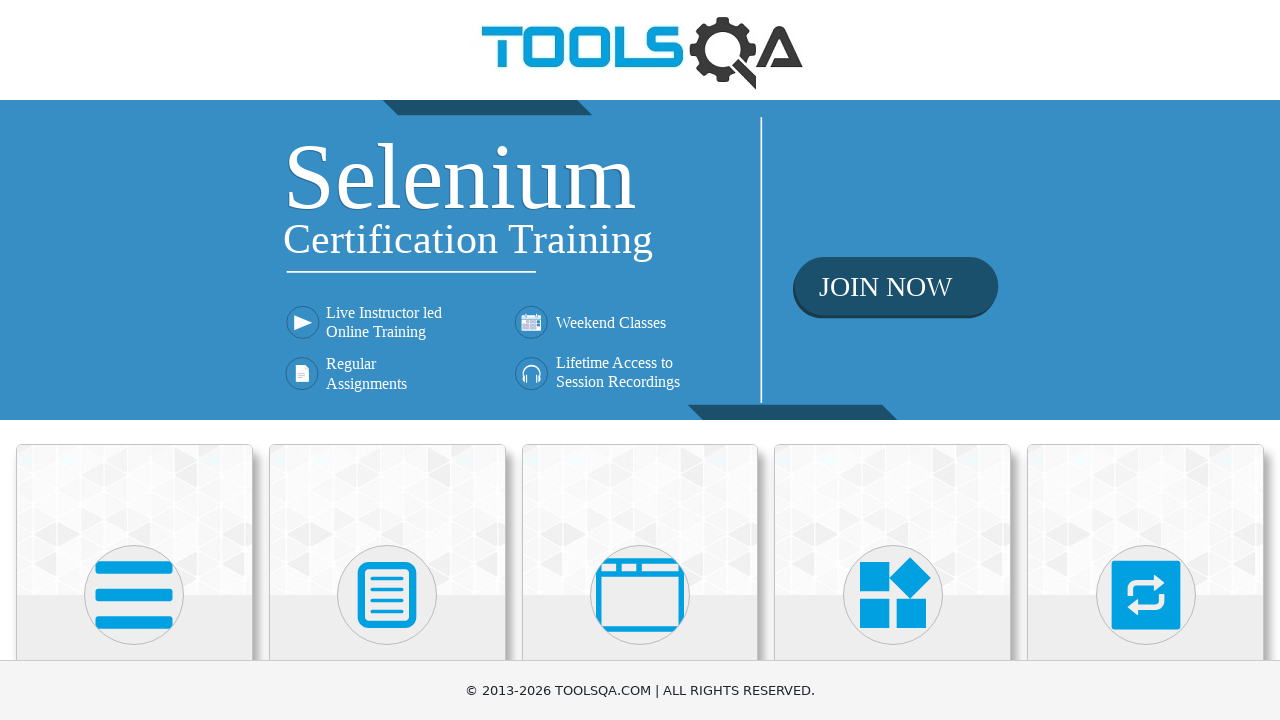

Clicked on the Forms card at (387, 520) on (//div[@class='card mt-4 top-card'])[2]
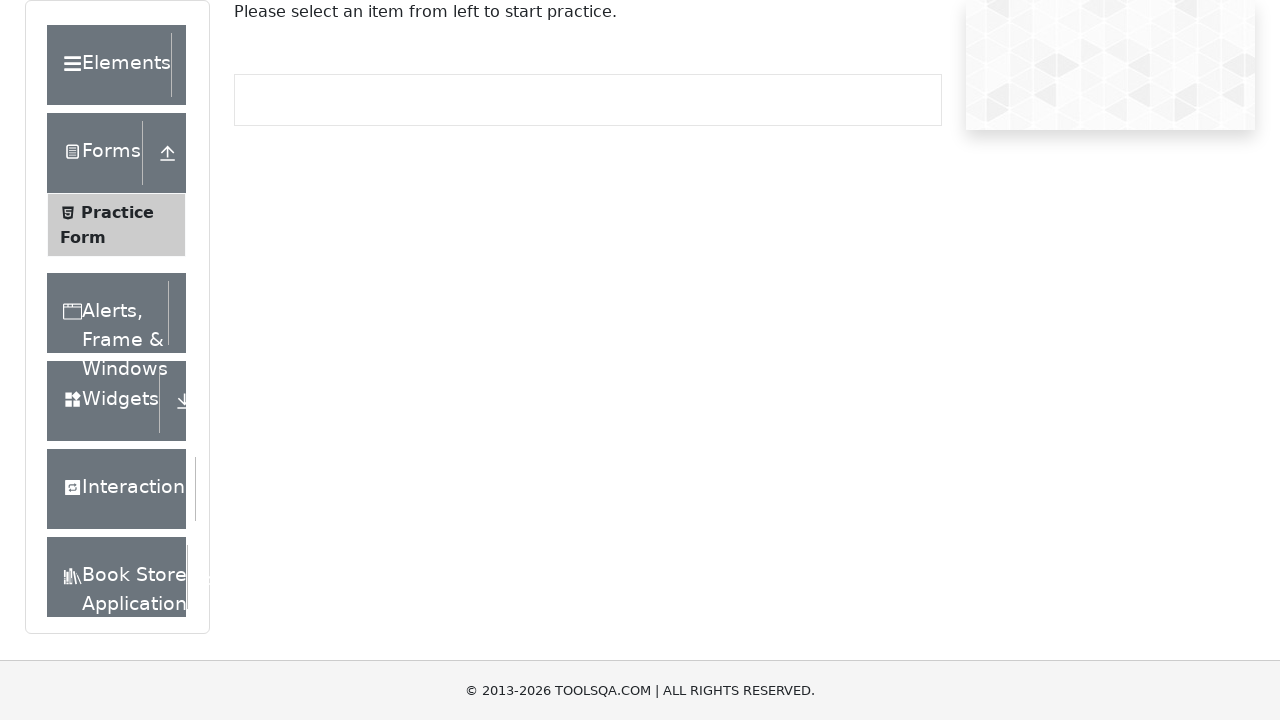

Waited 2 seconds for navigation
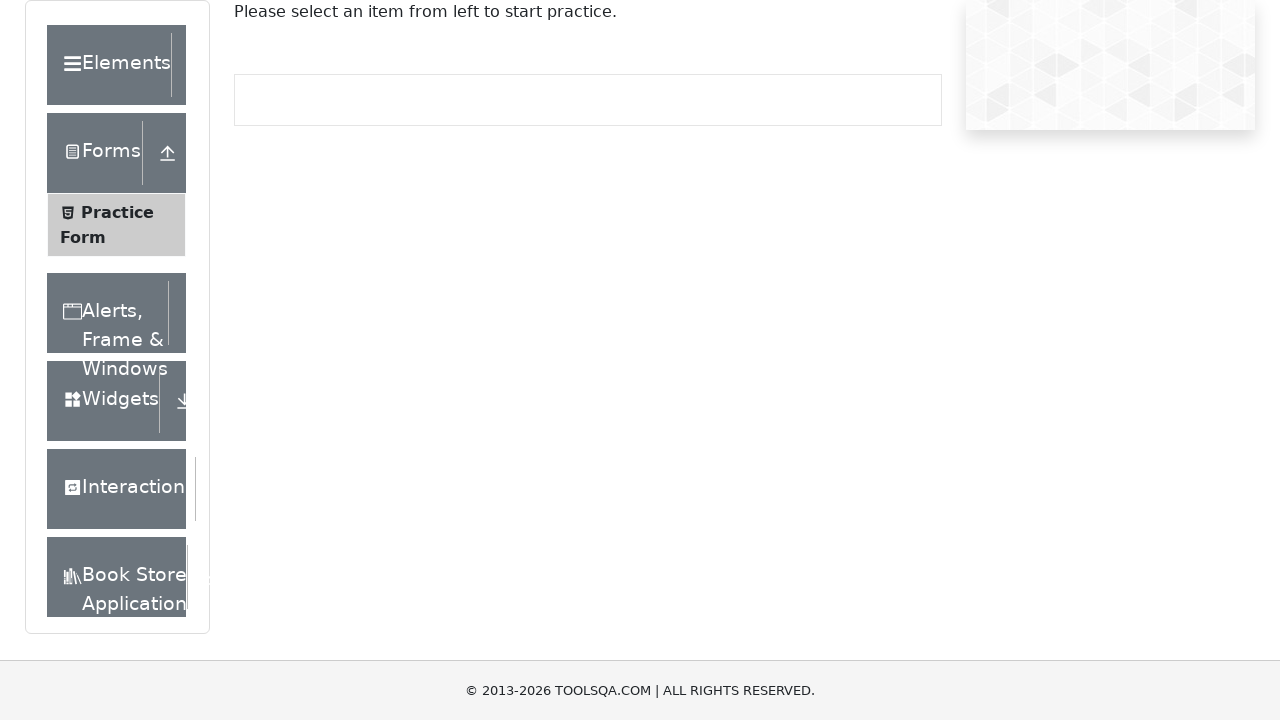

Clicked on Practice Form at (116, 225) on (//li[@id='item-0'])[2]
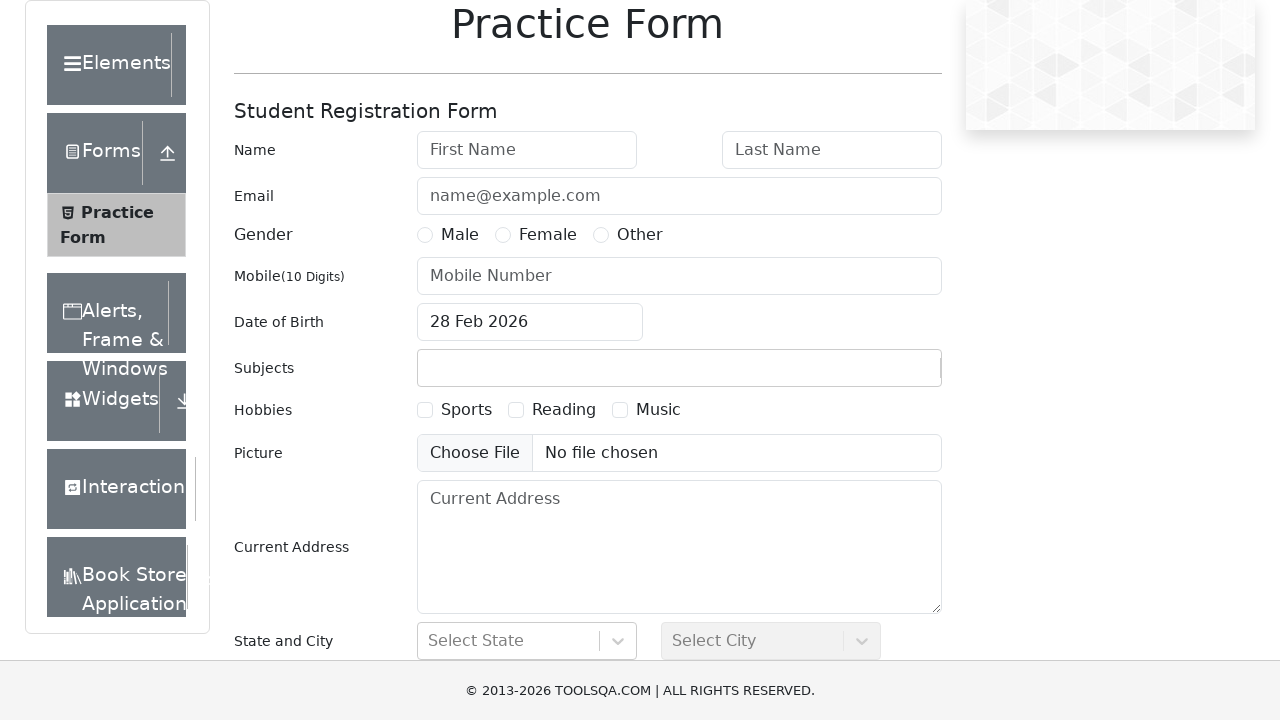

Waited 2 seconds for form to load
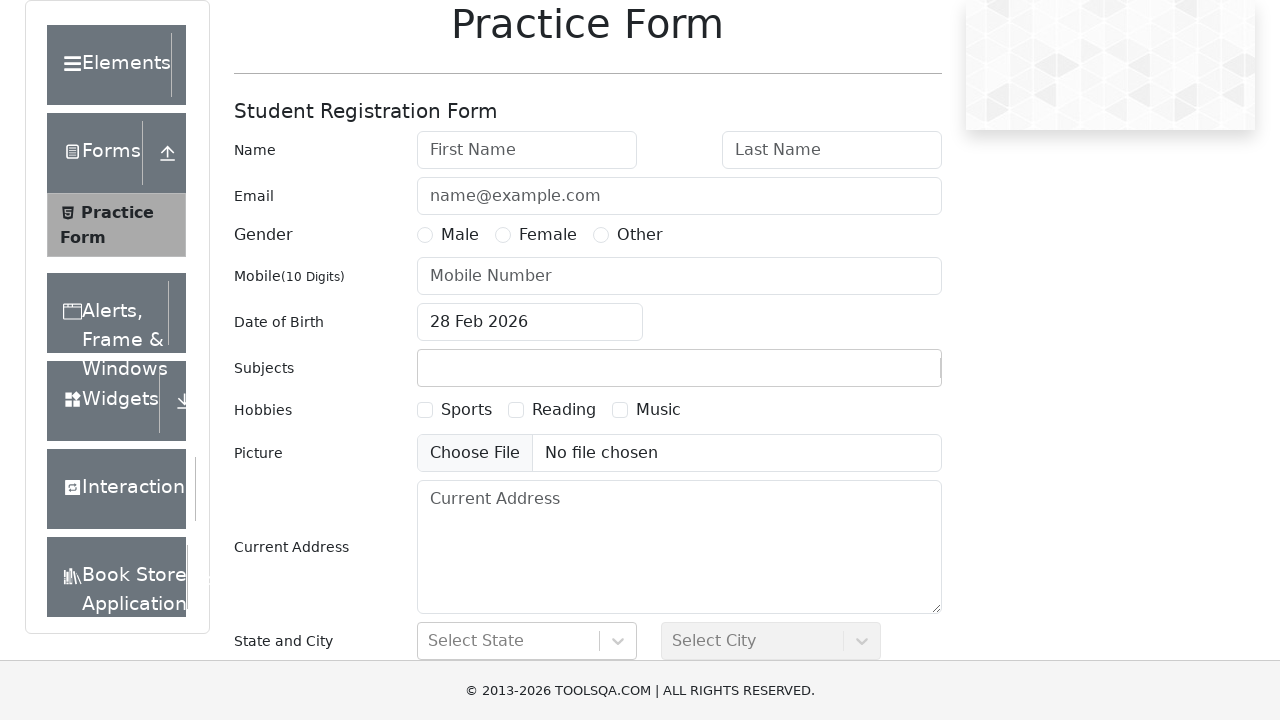

Filled first name with 'Cristian' on #firstName
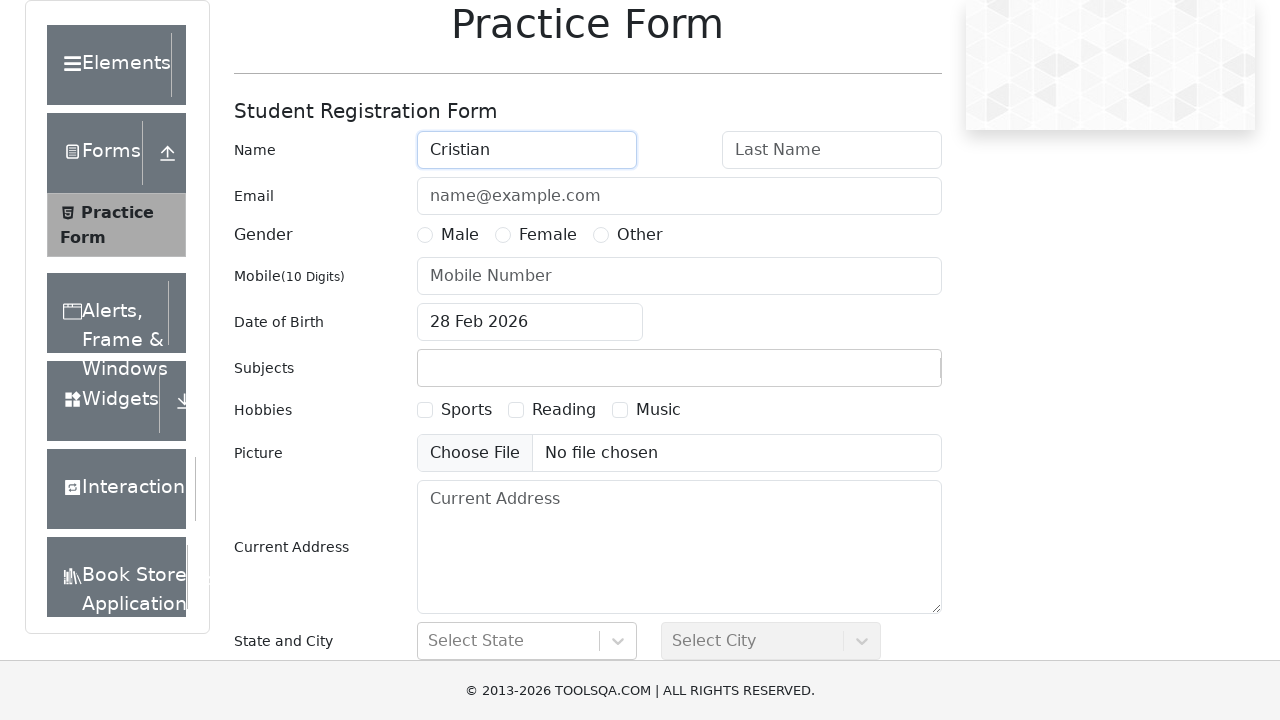

Filled last name with 'Sandu' on #lastName
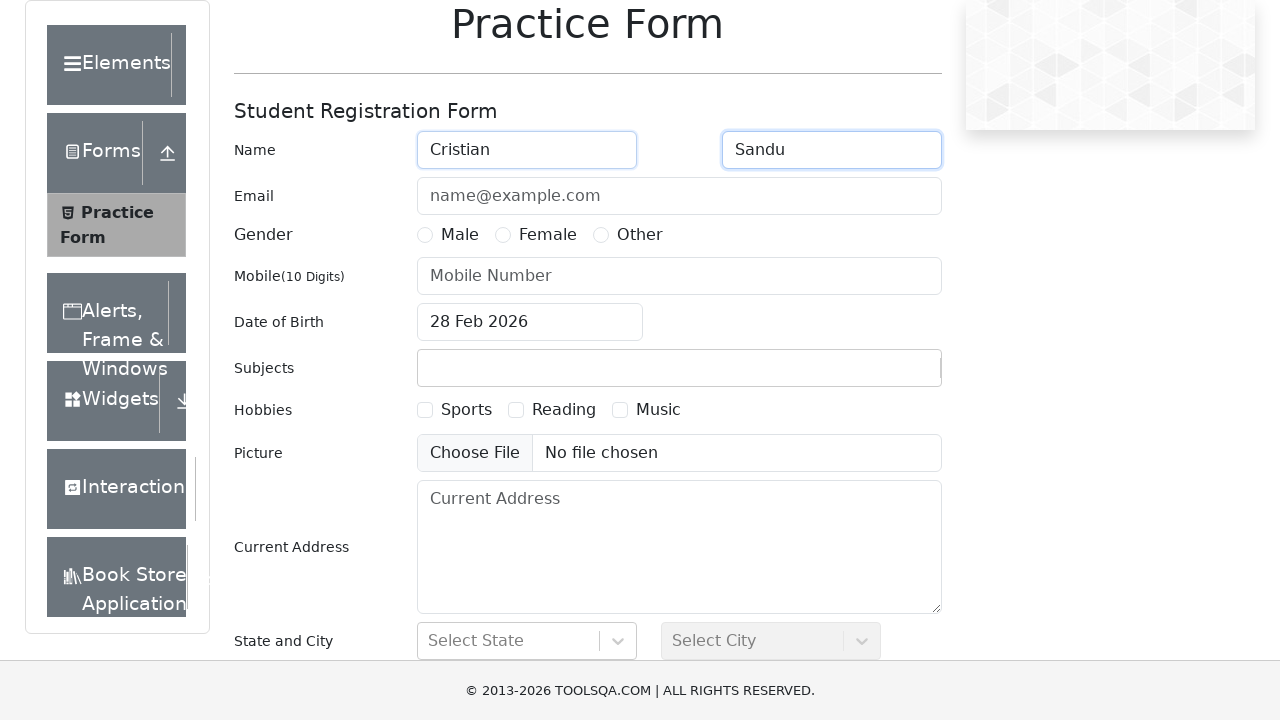

Filled email with 'test@gmail.com' on #userEmail
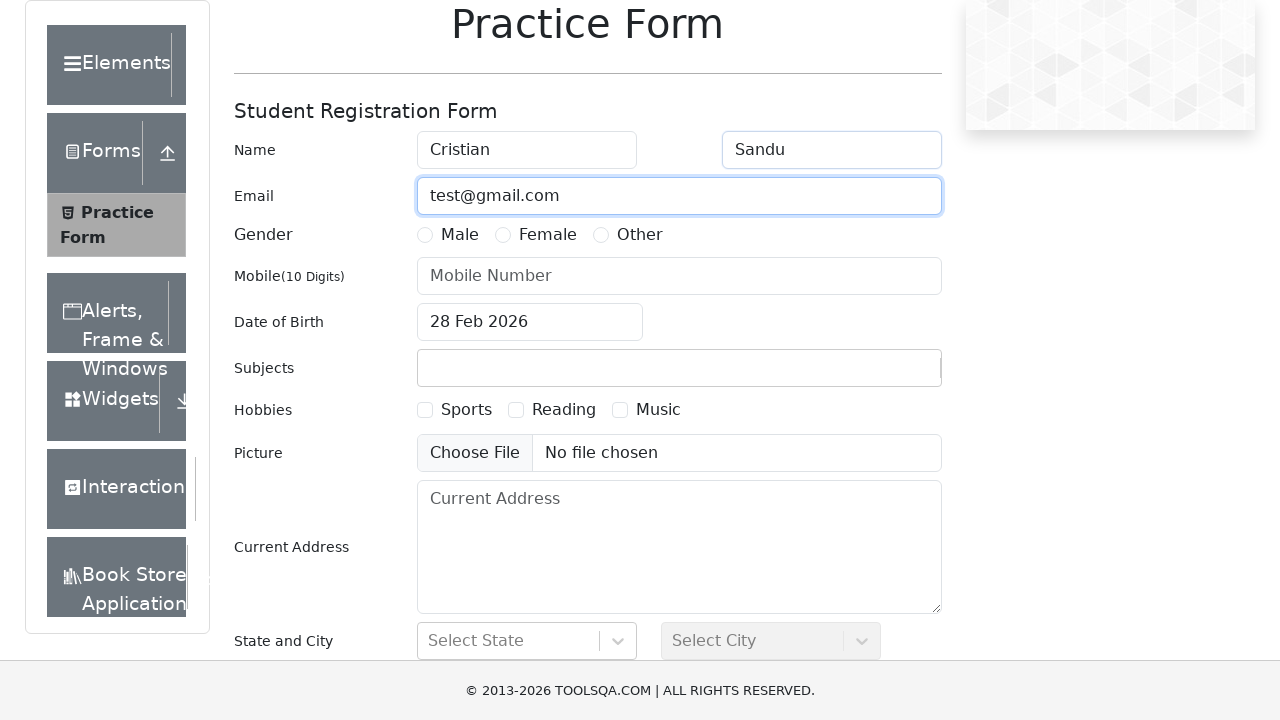

Selected Male gender at (460, 235) on label[for='gender-radio-1']
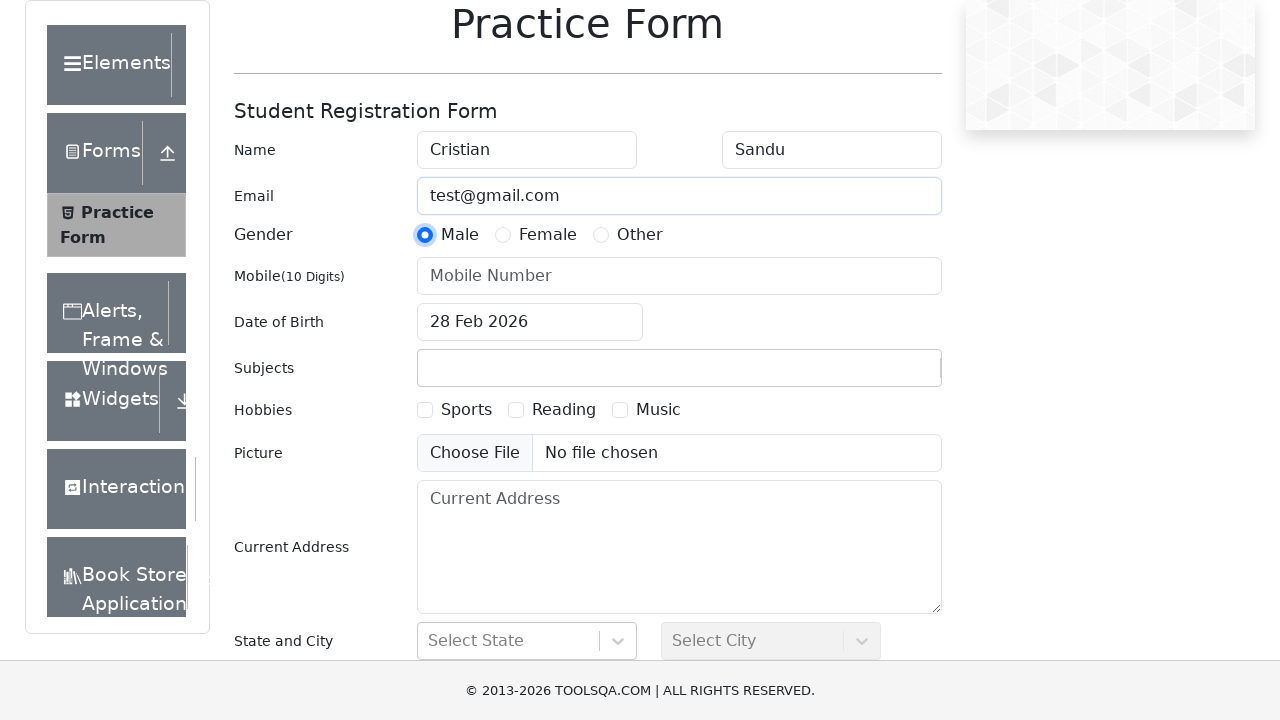

Filled phone number with '0123456789' on #userNumber
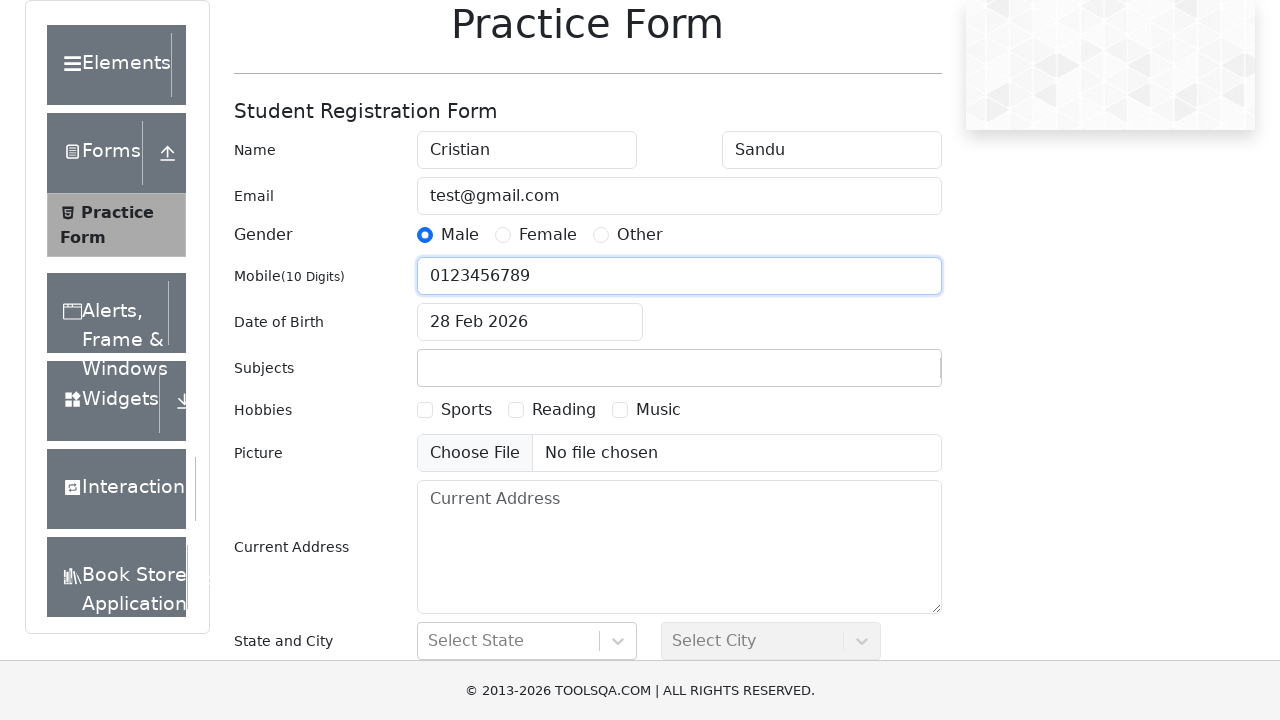

Clicked on date of birth input field at (530, 322) on #dateOfBirthInput
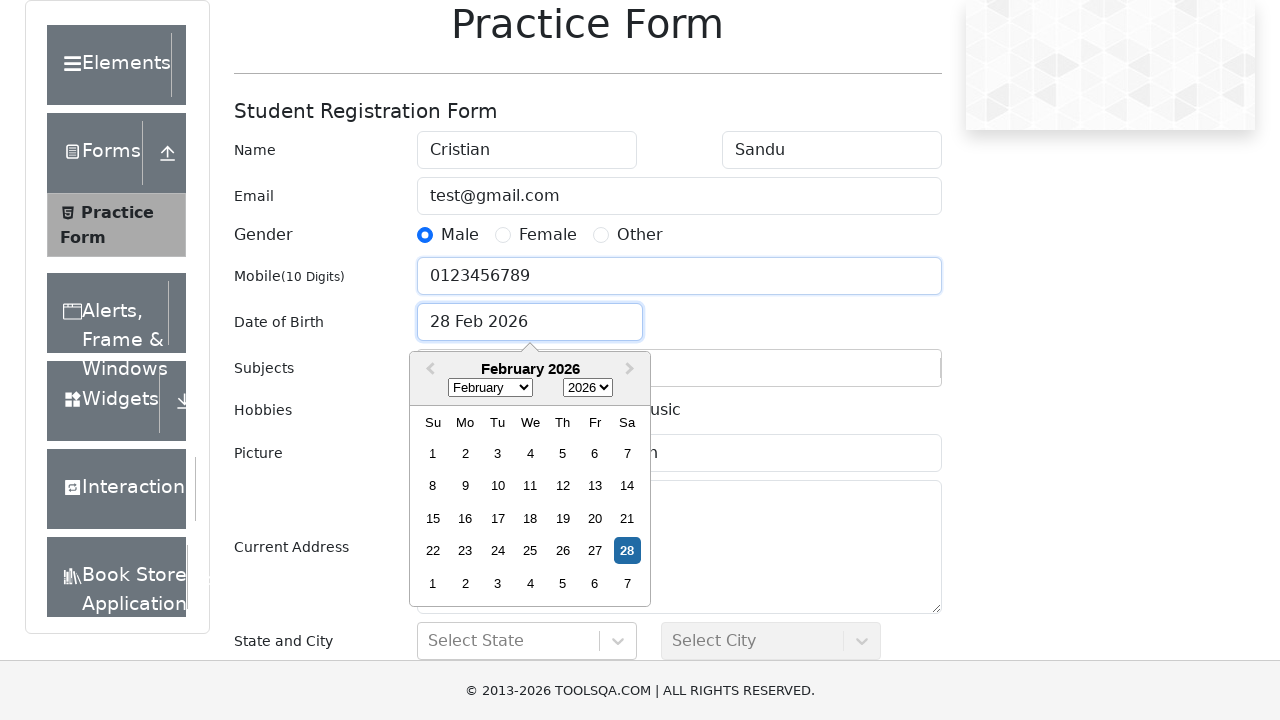

Selected May as month in date picker on .react-datepicker__month-select
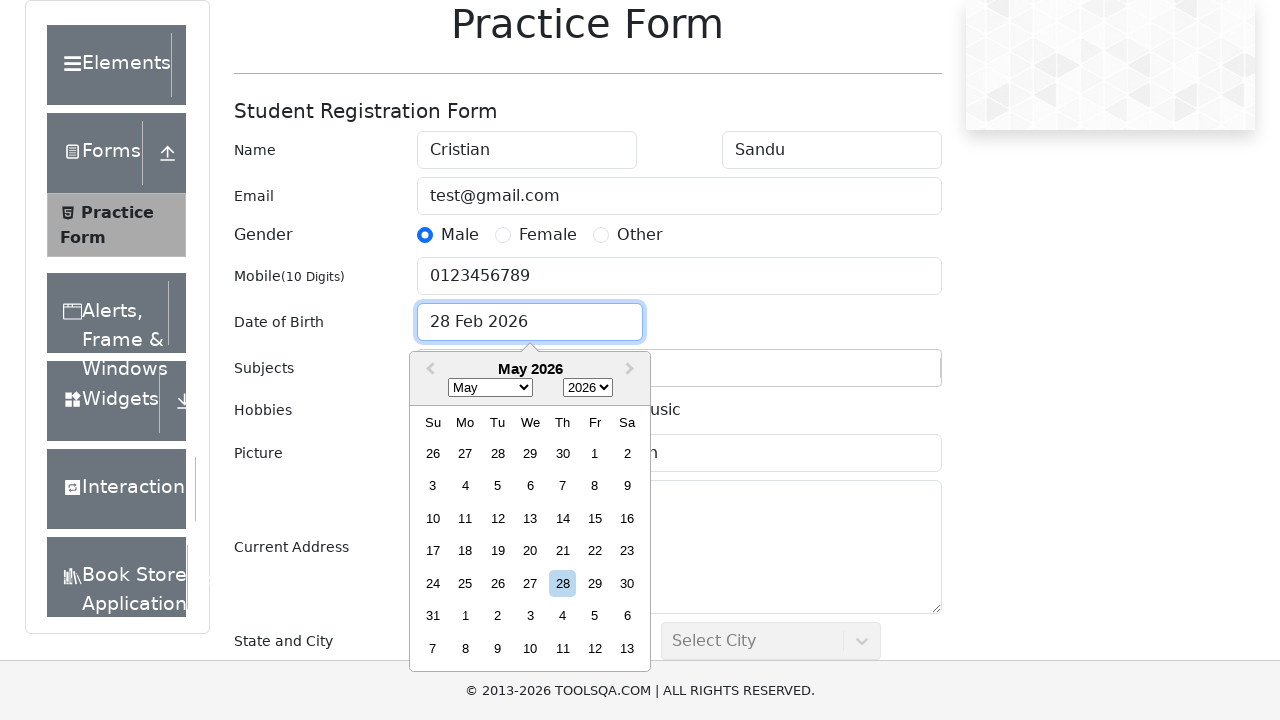

Selected 1993 as year in date picker on .react-datepicker__year-select
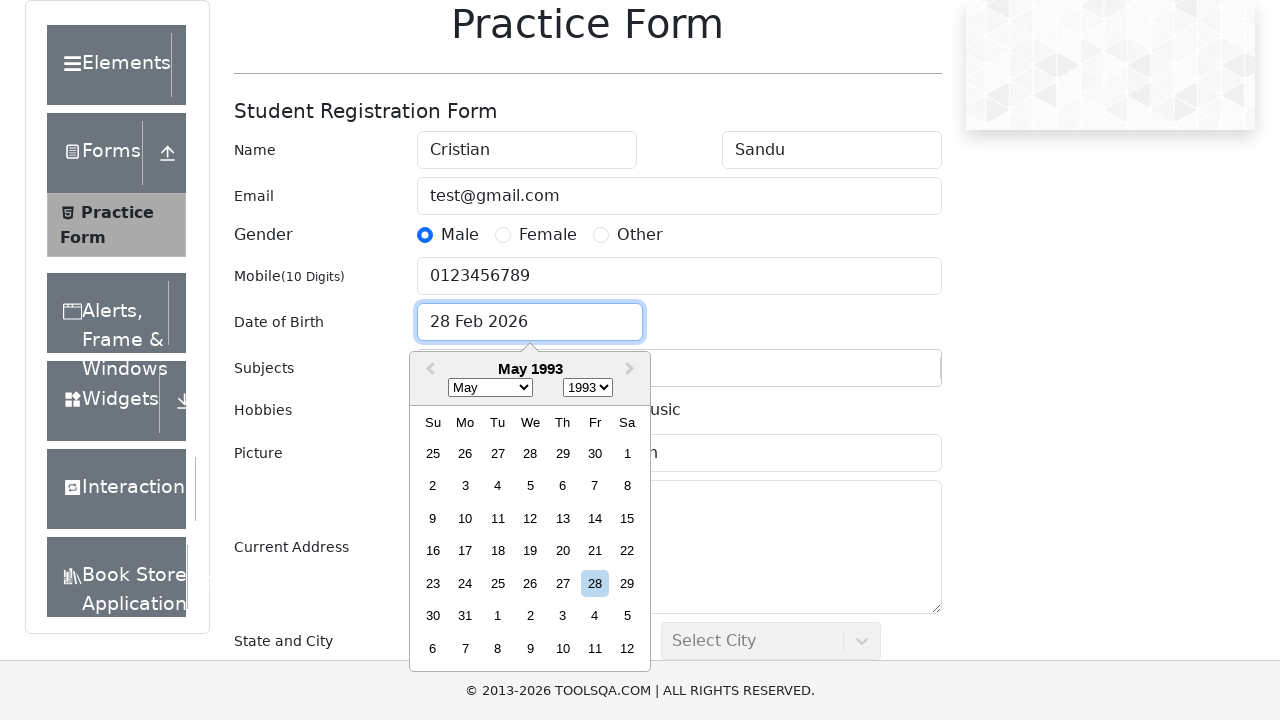

Selected day 15 in date picker at (627, 518) on .react-datepicker__day.react-datepicker__day--015
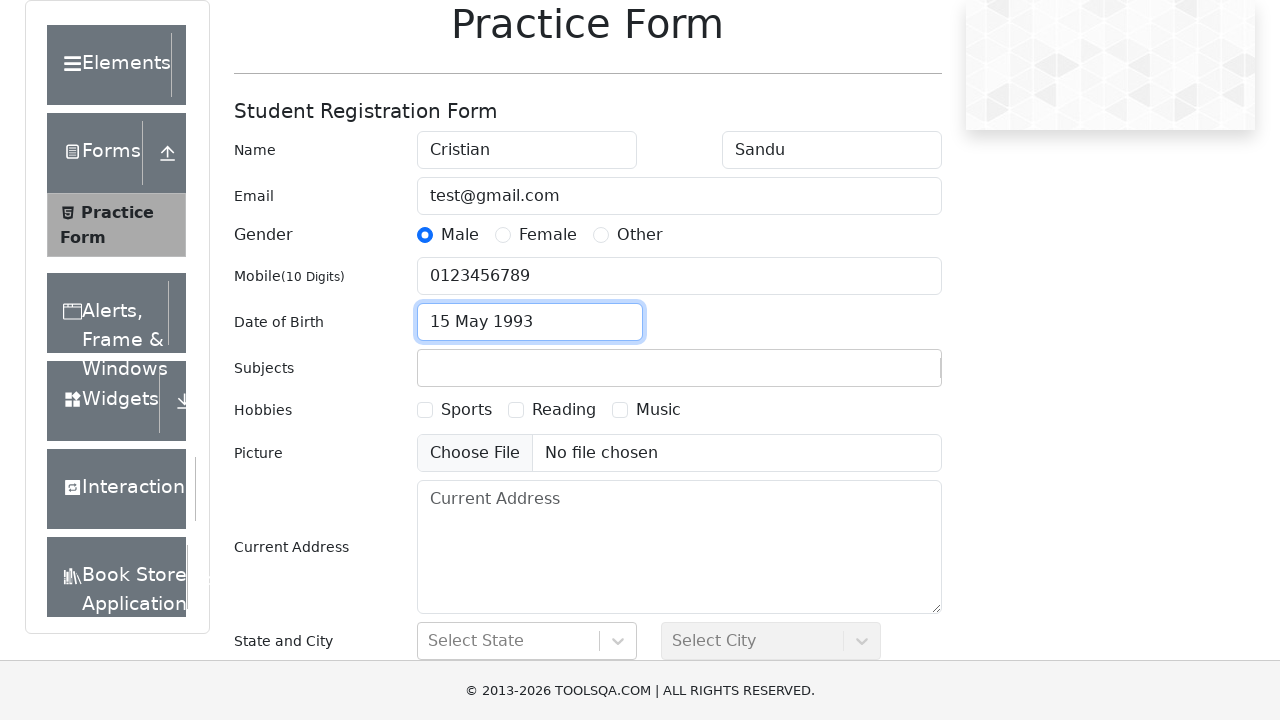

Filled subjects input with 'Math' on #subjectsInput
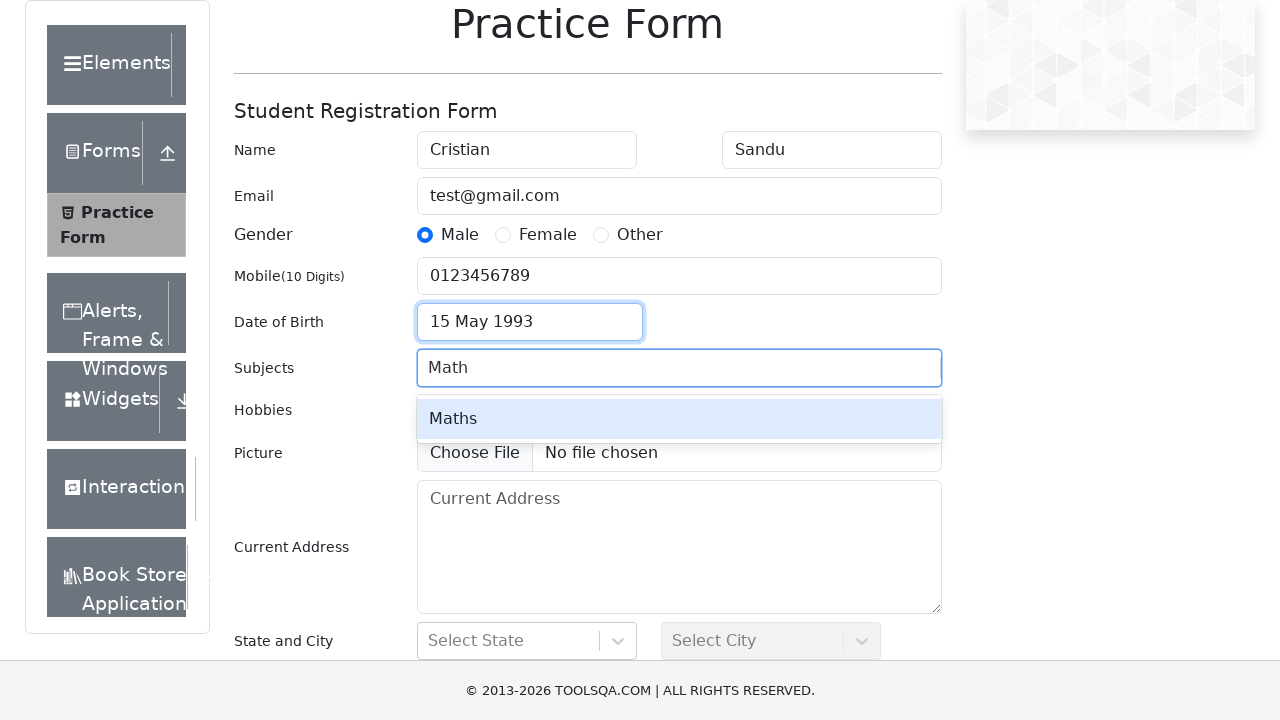

Pressed Enter to add Math subject on #subjectsInput
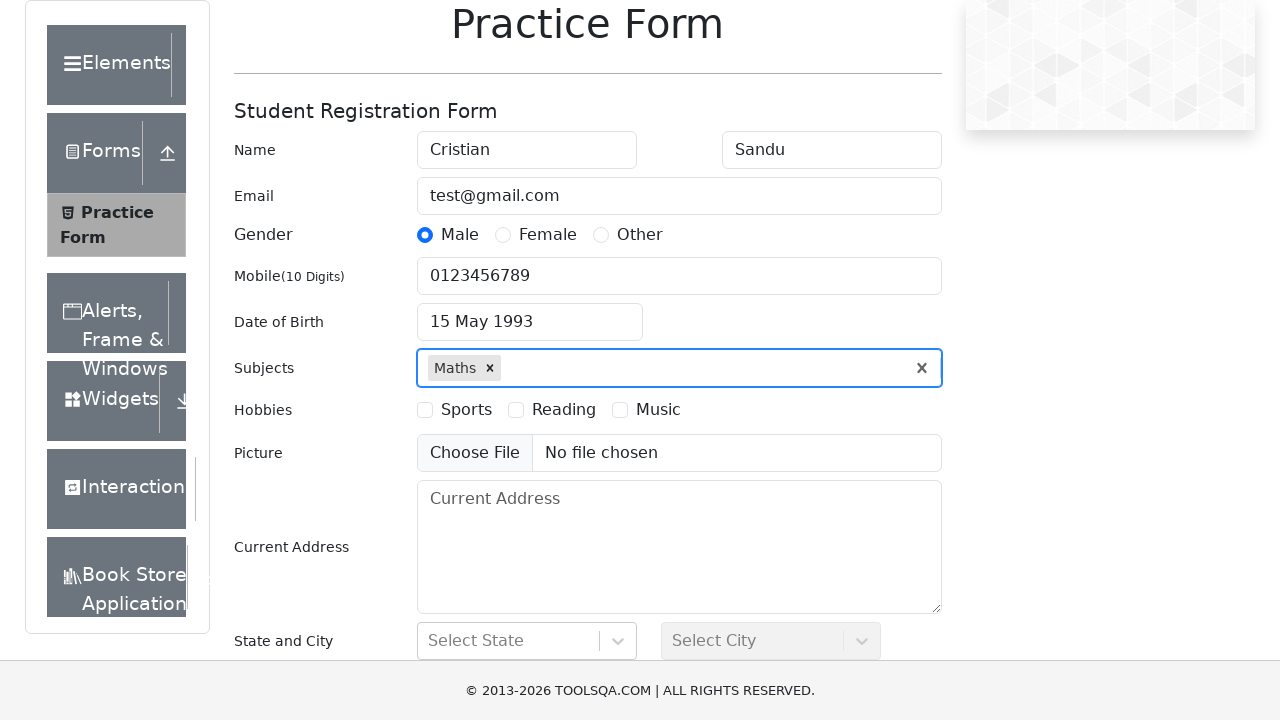

Filled subjects input with 'Acc' on #subjectsInput
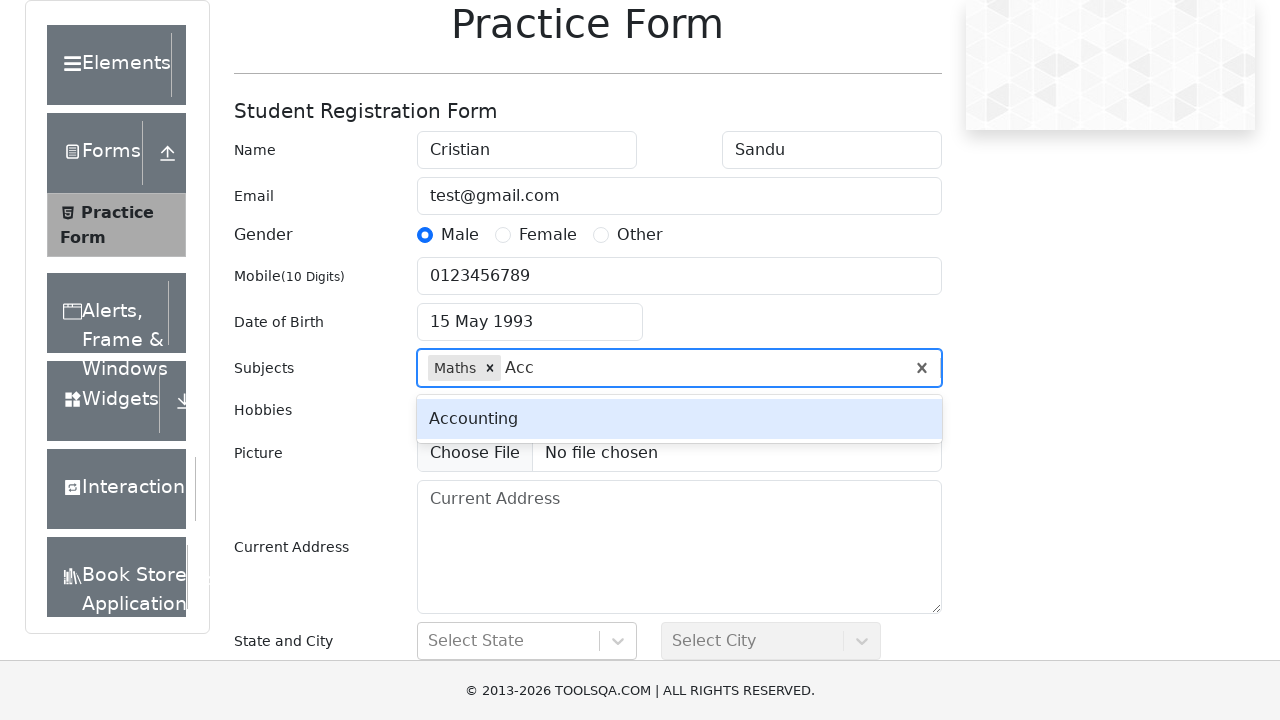

Pressed Enter to add Acc subject on #subjectsInput
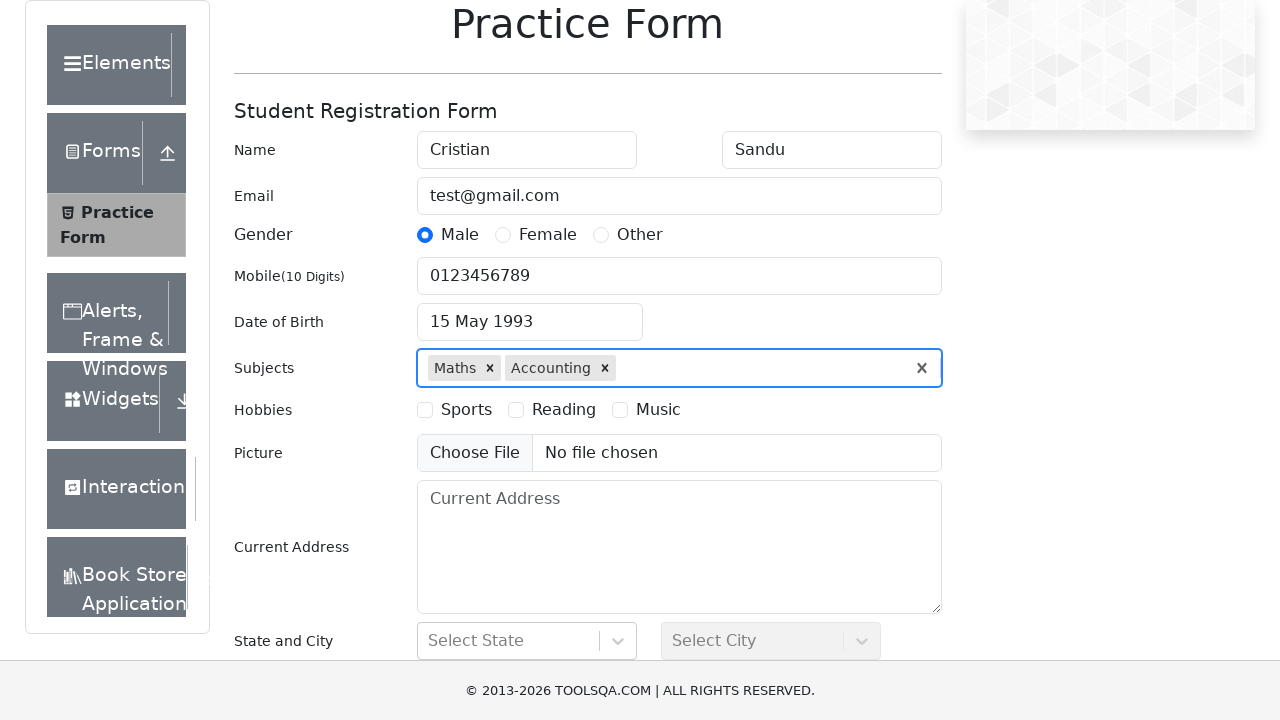

Selected Sports hobby at (466, 410) on label[for='hobbies-checkbox-1']
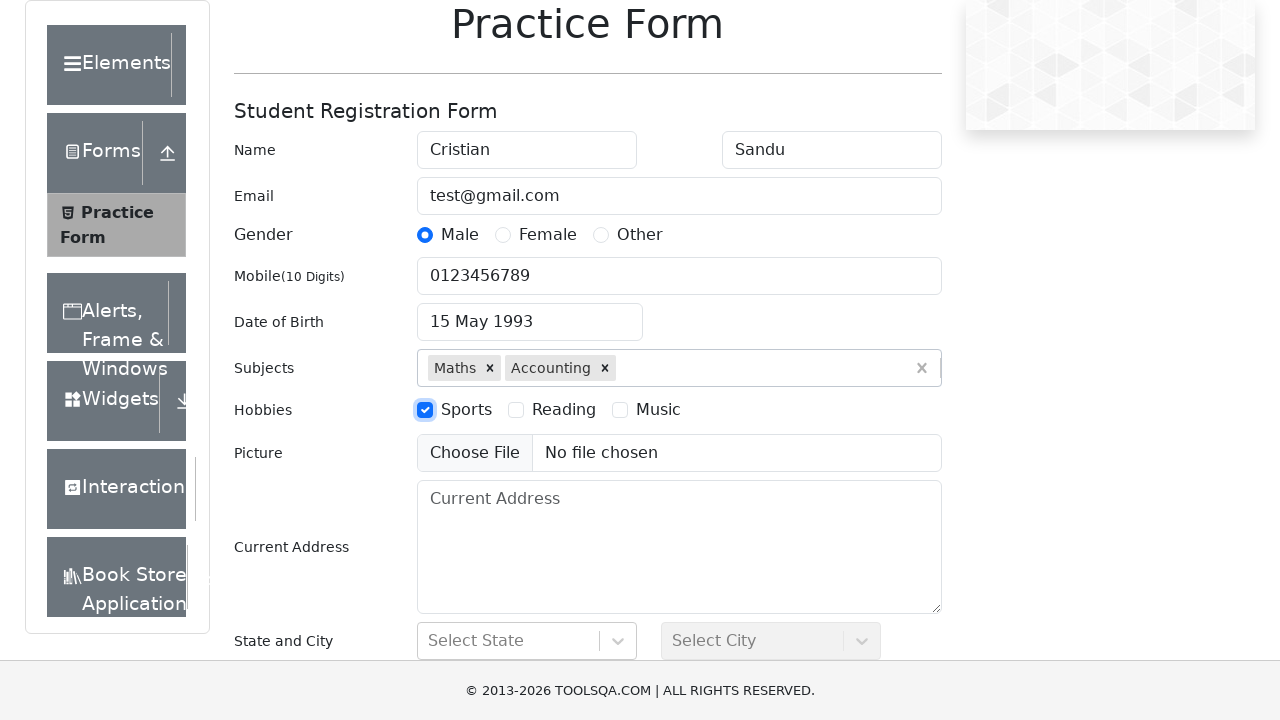

Filled current address with 'Home address' on #currentAddress
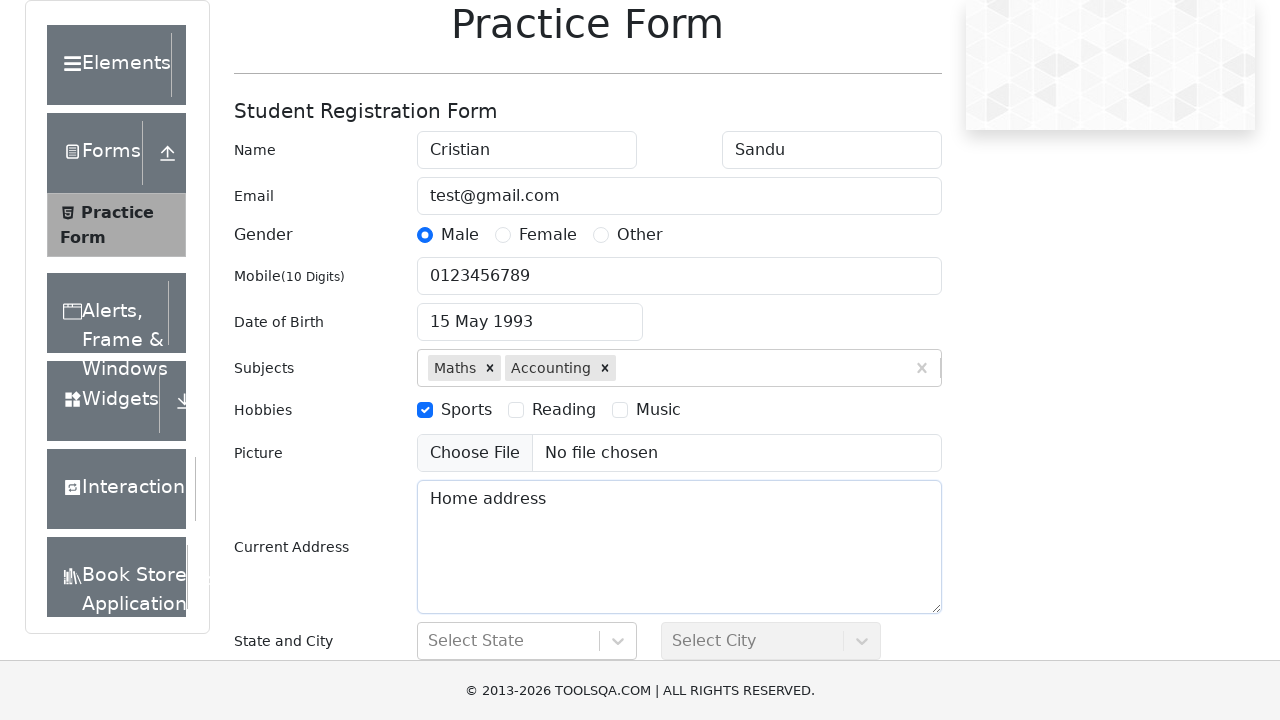

Filled state input with 'Uttar' on #react-select-3-input
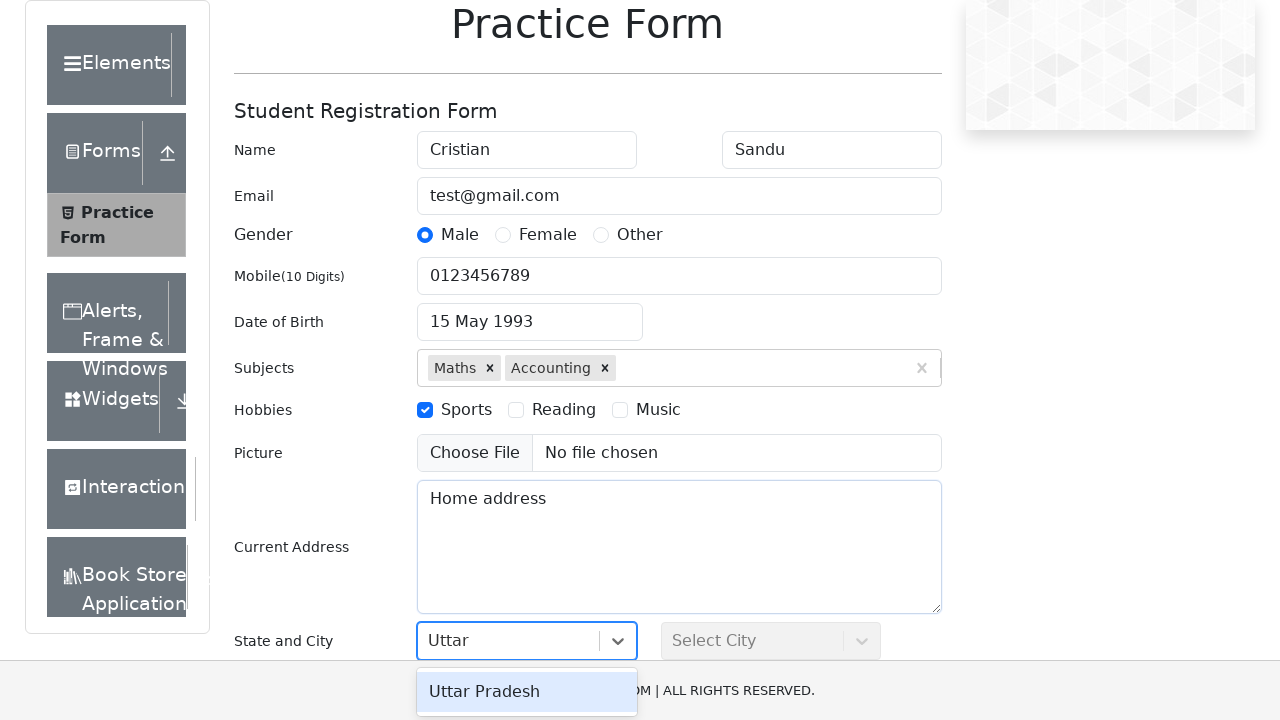

Pressed Enter to select Uttar Pradesh state on #react-select-3-input
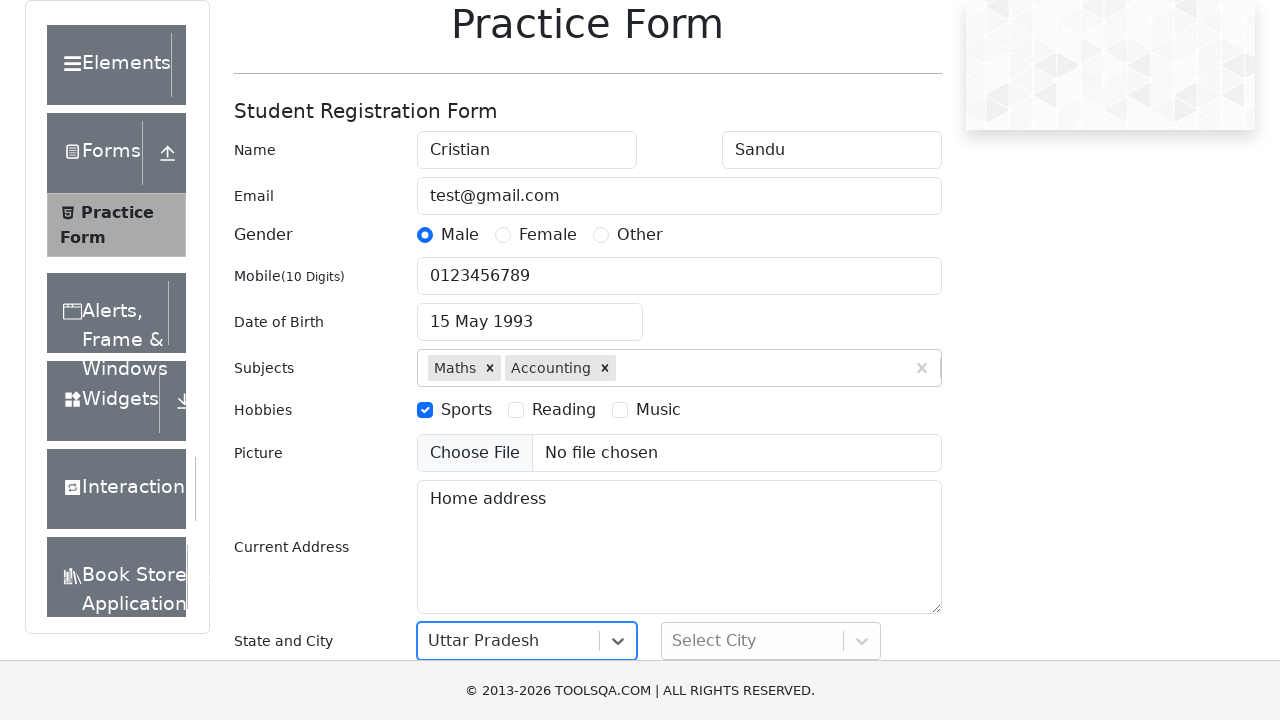

Filled city input with 'Agra' on #react-select-4-input
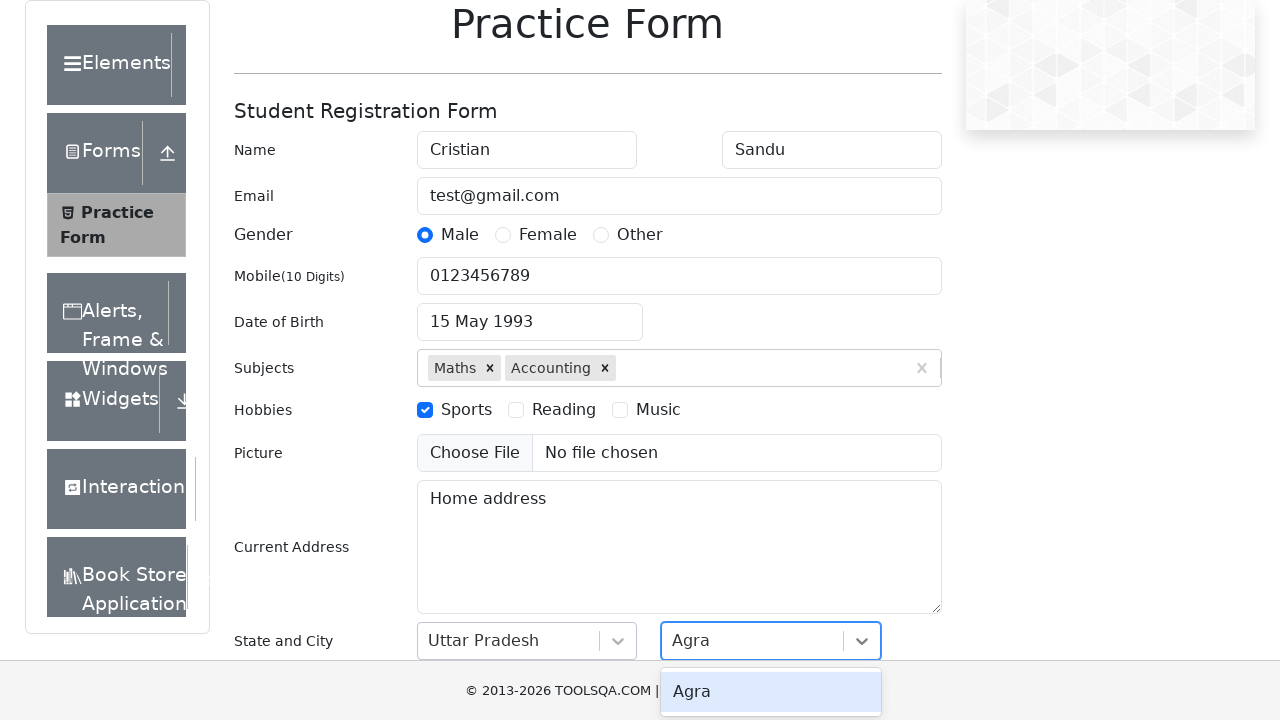

Pressed Enter to select Agra city on #react-select-4-input
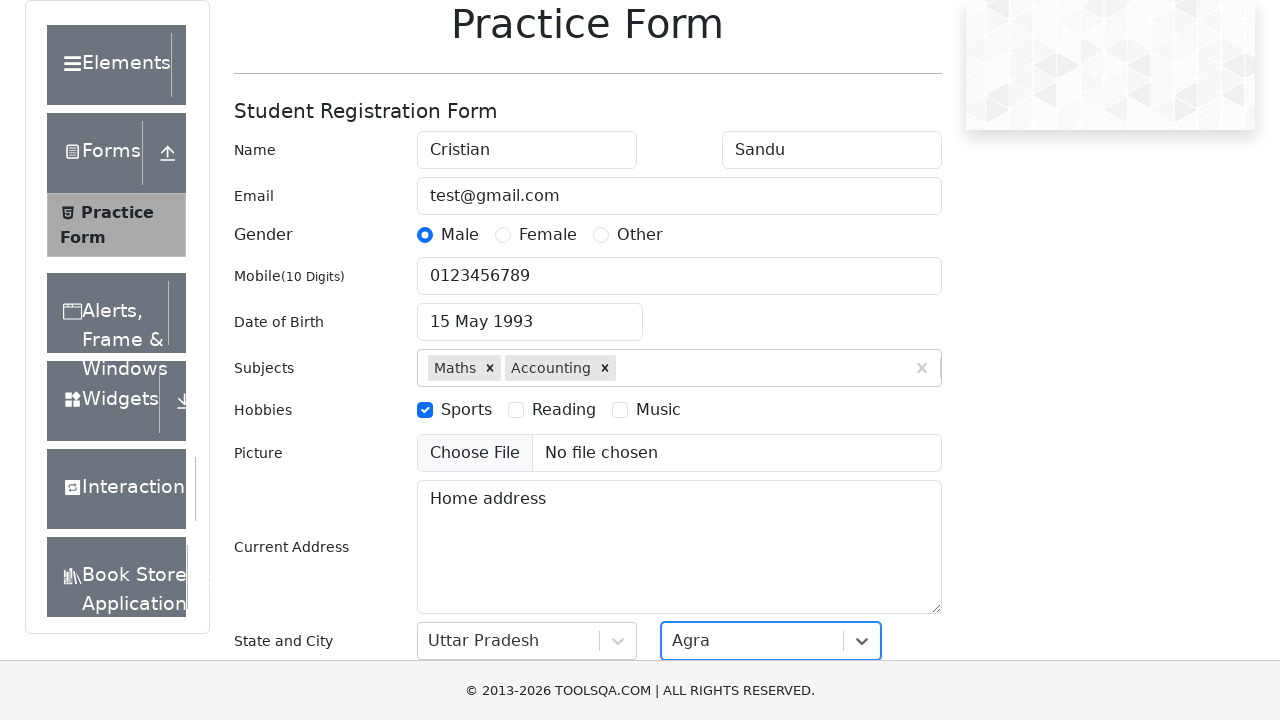

Waited 3 seconds to observe the filled form
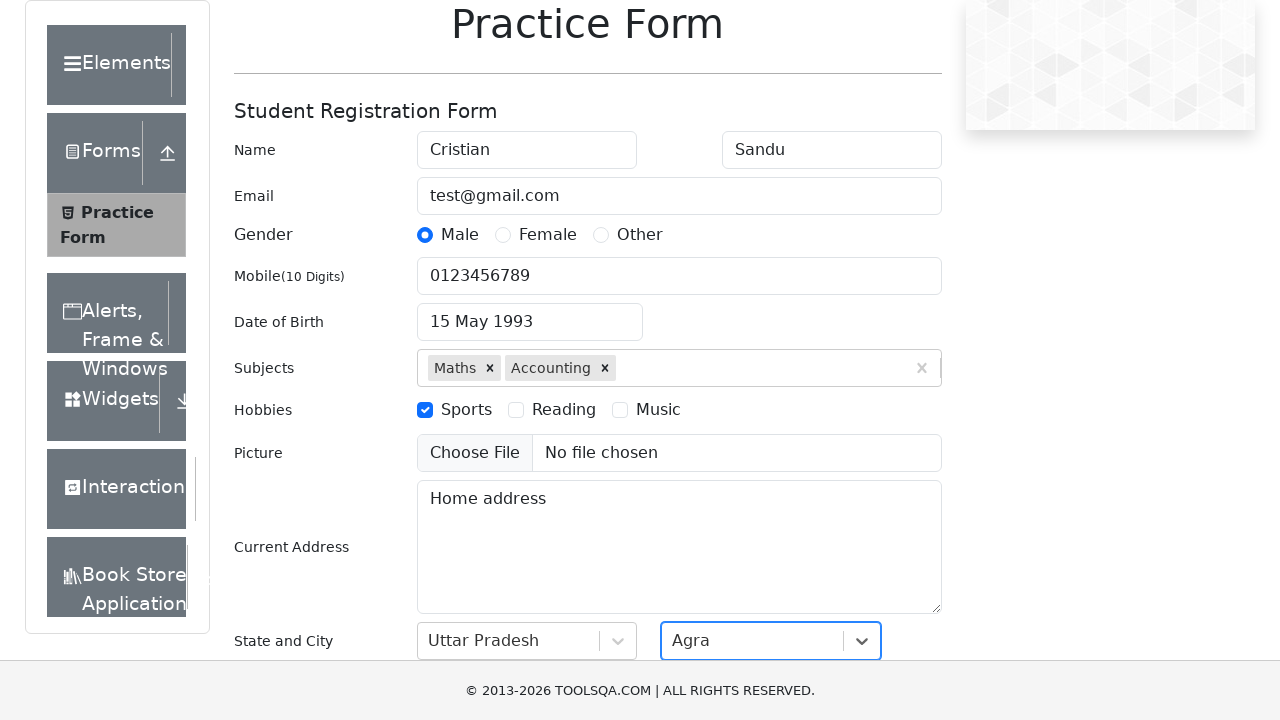

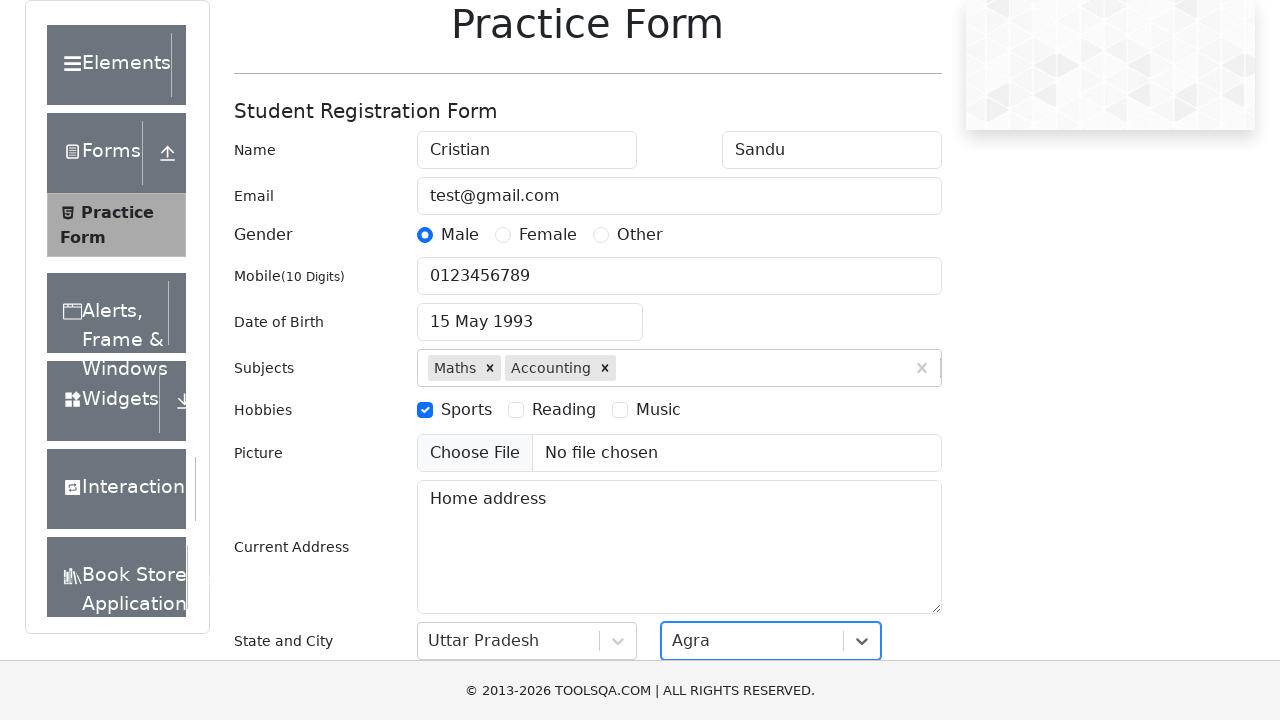